Solves a puzzle by clicking generate button and then clicking the element following the number div (red stripe)

Starting URL: https://obstaclecourse.tricentis.com/Obstacles/30034

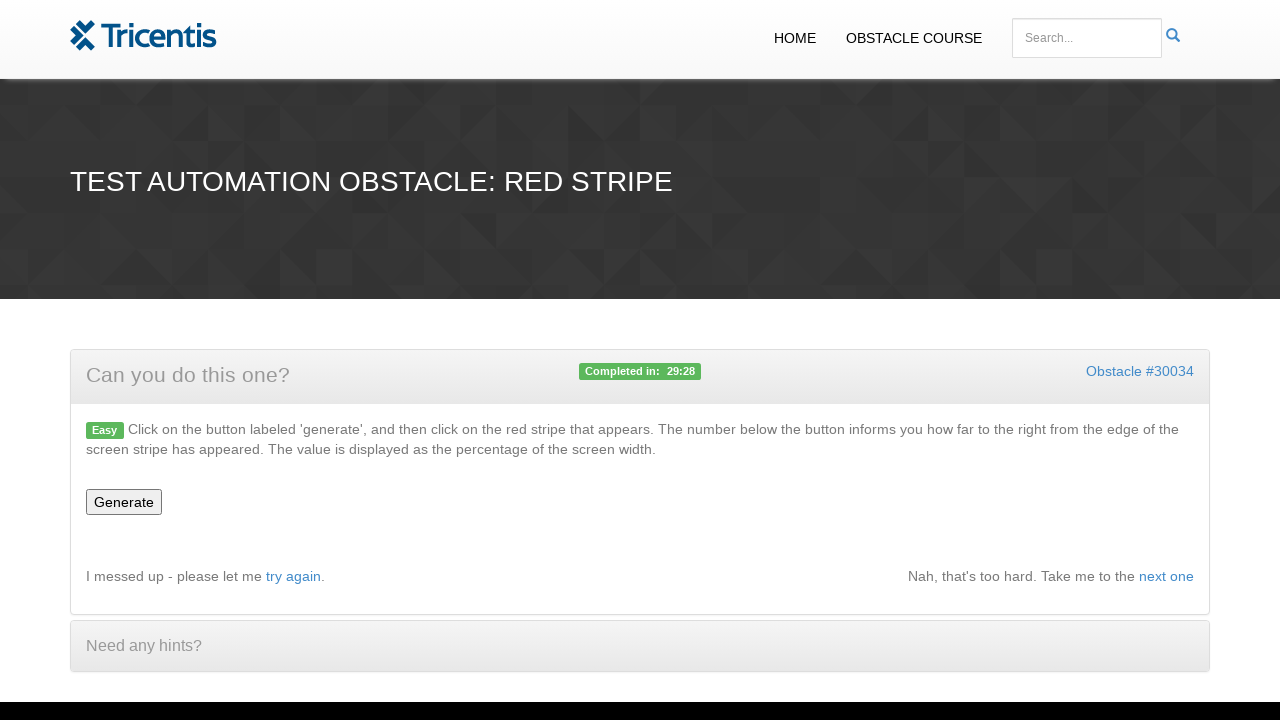

Clicked generate button to start puzzle at (124, 502) on #generate
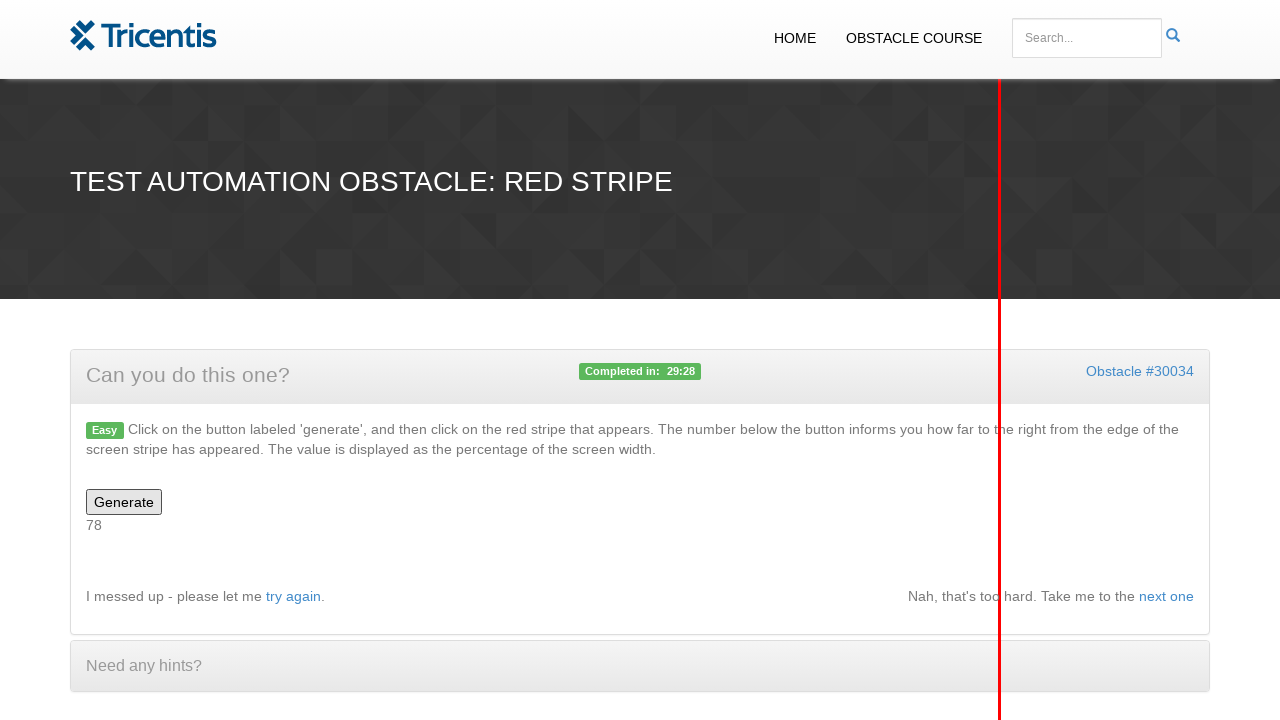

Clicked red stripe element (div following the number div) at (1000, 360) on xpath=//div[@id='number']//following-sibling::div
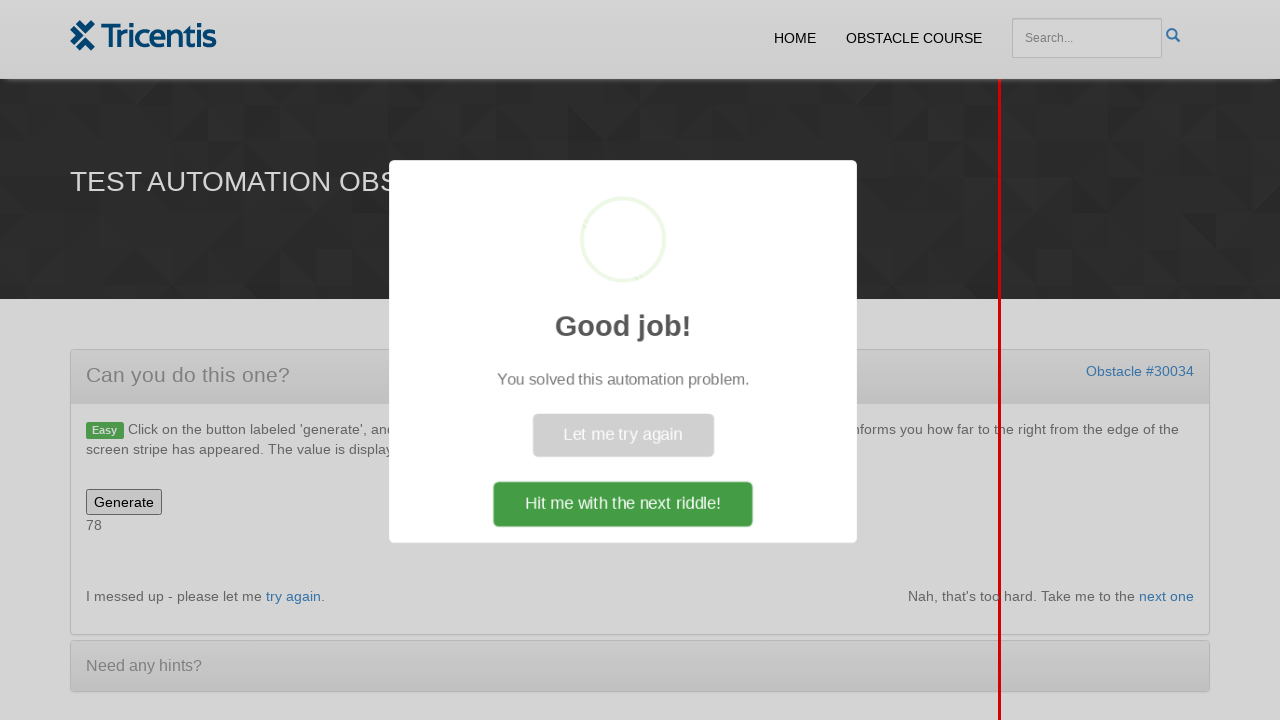

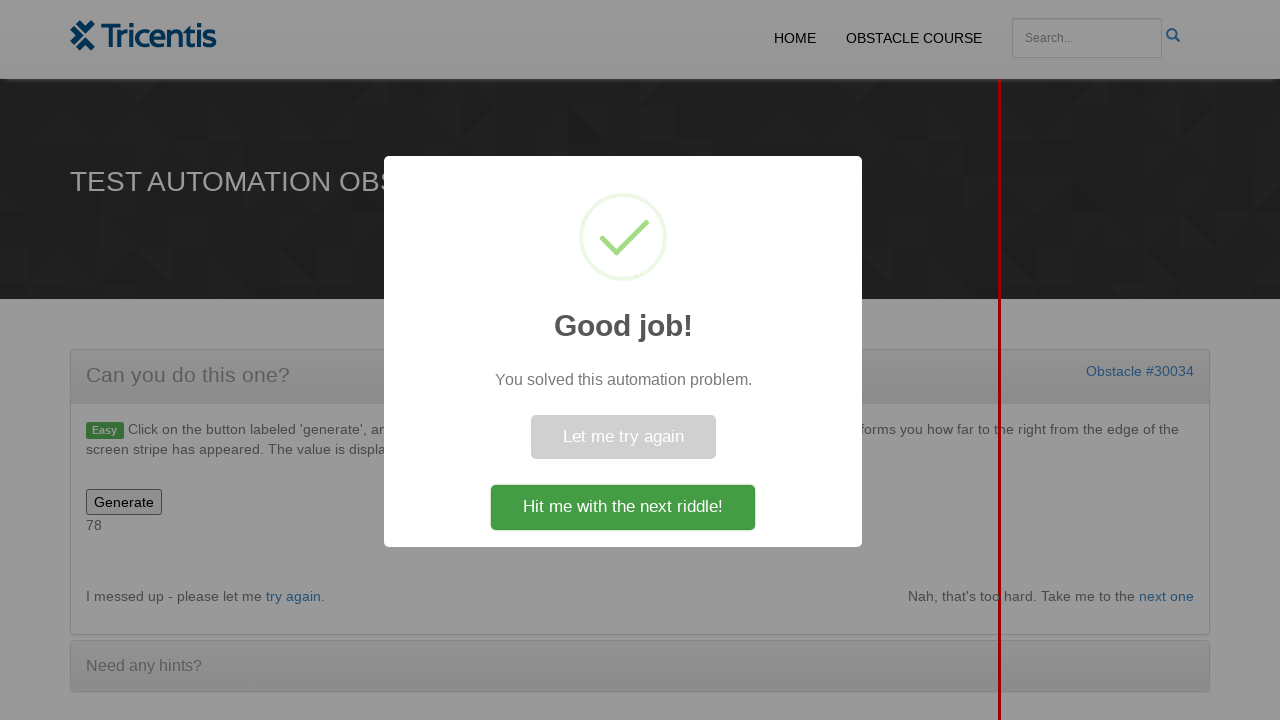